Tests adding multiple products to the shopping cart by selecting items from different categories (phones and laptops), clicking through to product detail pages, and adding each item to cart

Starting URL: https://www.demoblaze.com/index.html

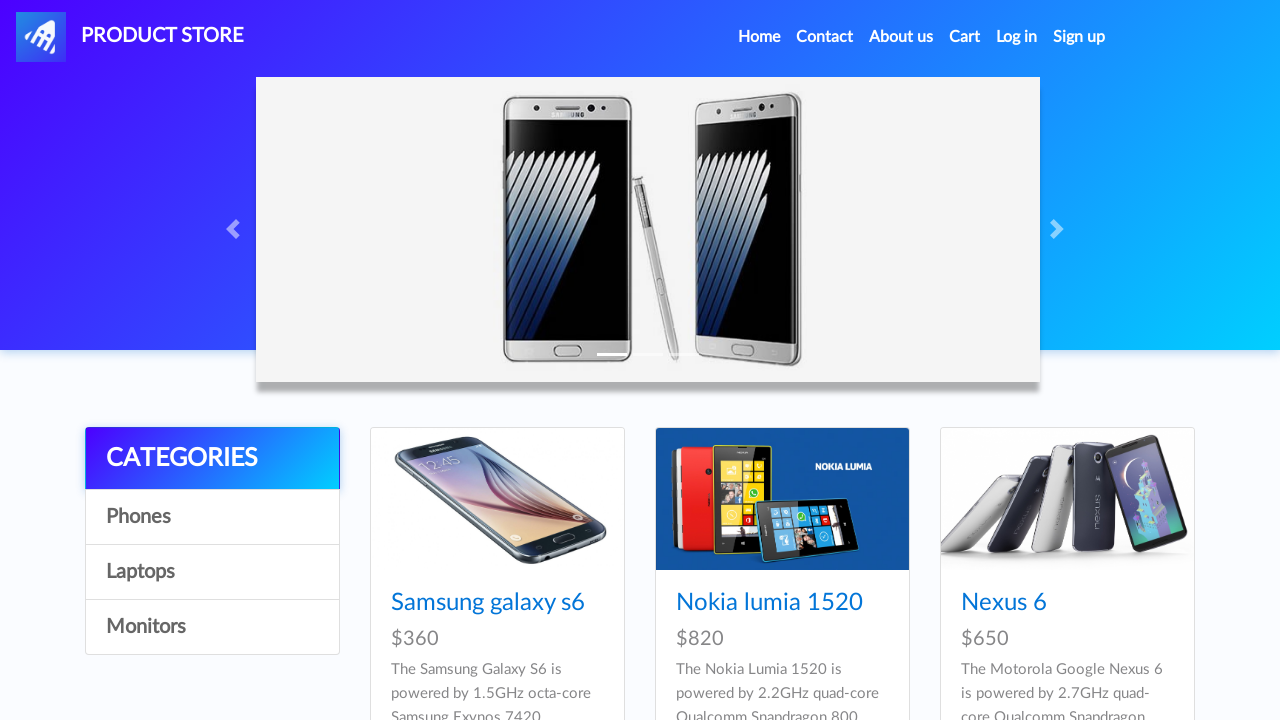

Page loaded and category selector became visible
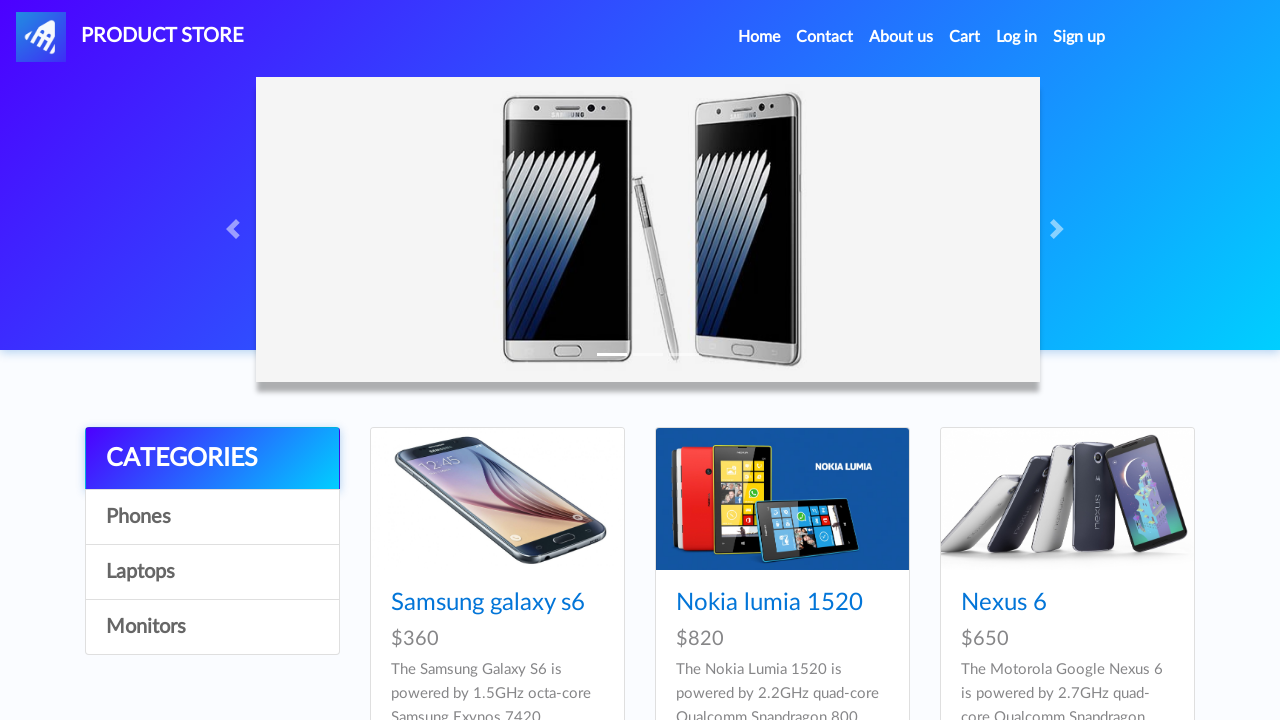

Clicked on Samsung Galaxy S6 product link at (488, 603) on xpath=//a[.='Samsung galaxy s6']
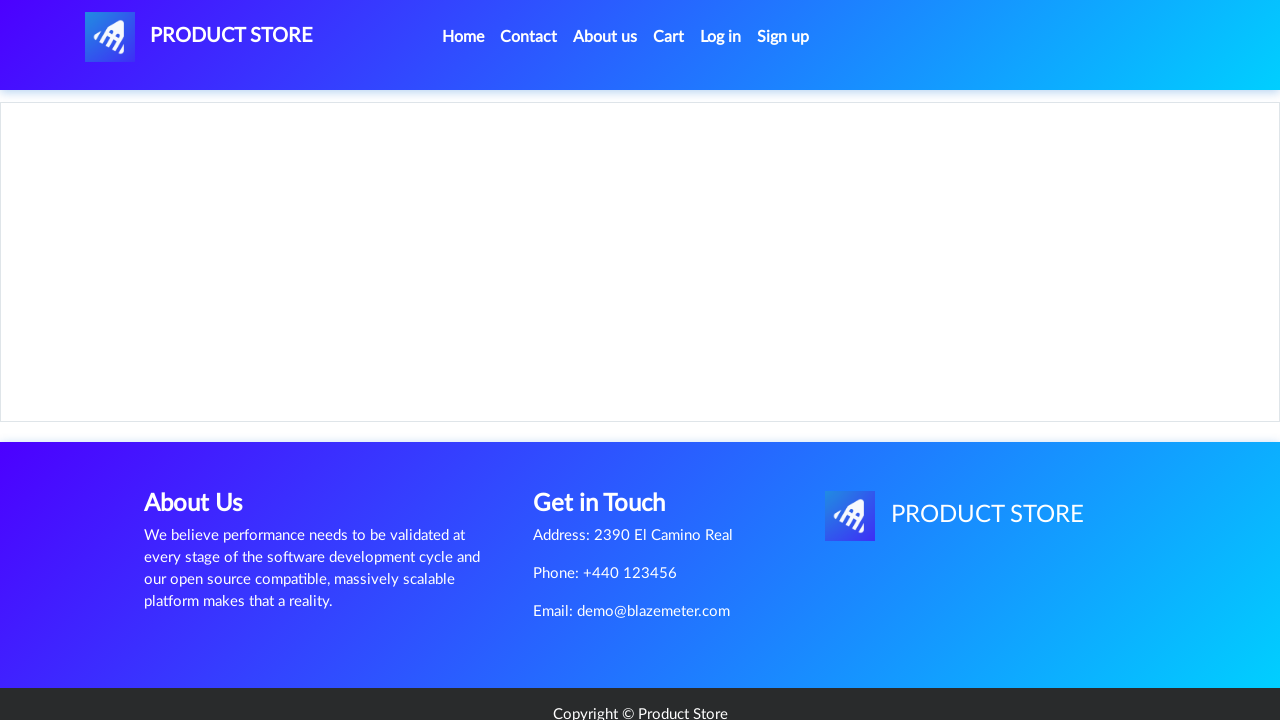

Product detail page for Samsung Galaxy S6 loaded
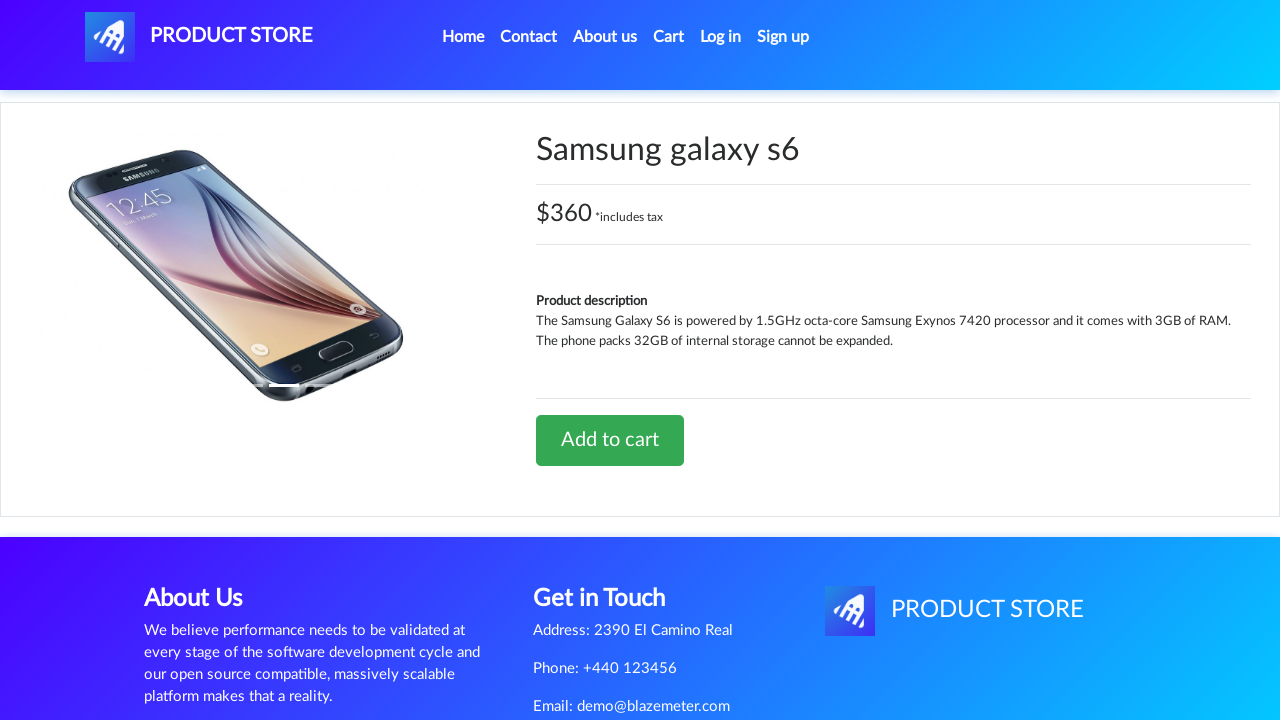

Clicked 'Add to cart' button for Samsung Galaxy S6 at (610, 440) on xpath=//a[.='Add to cart']
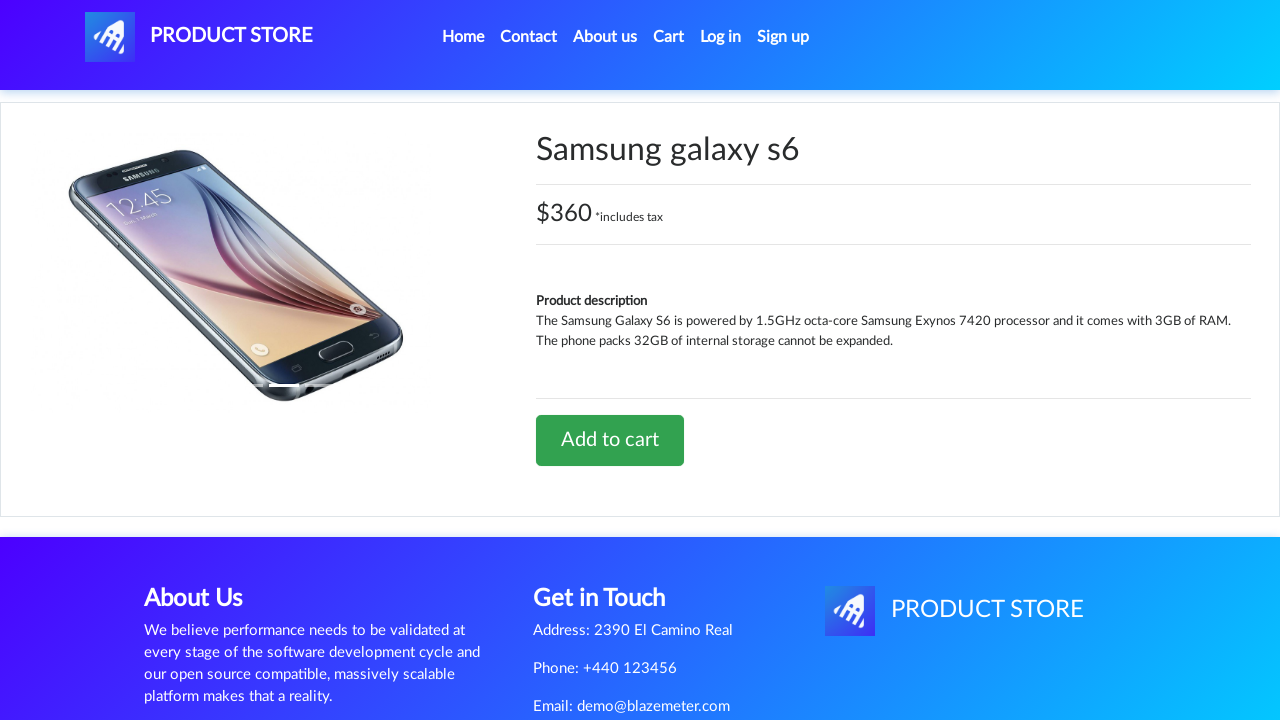

Waited 1 second for alert dialog
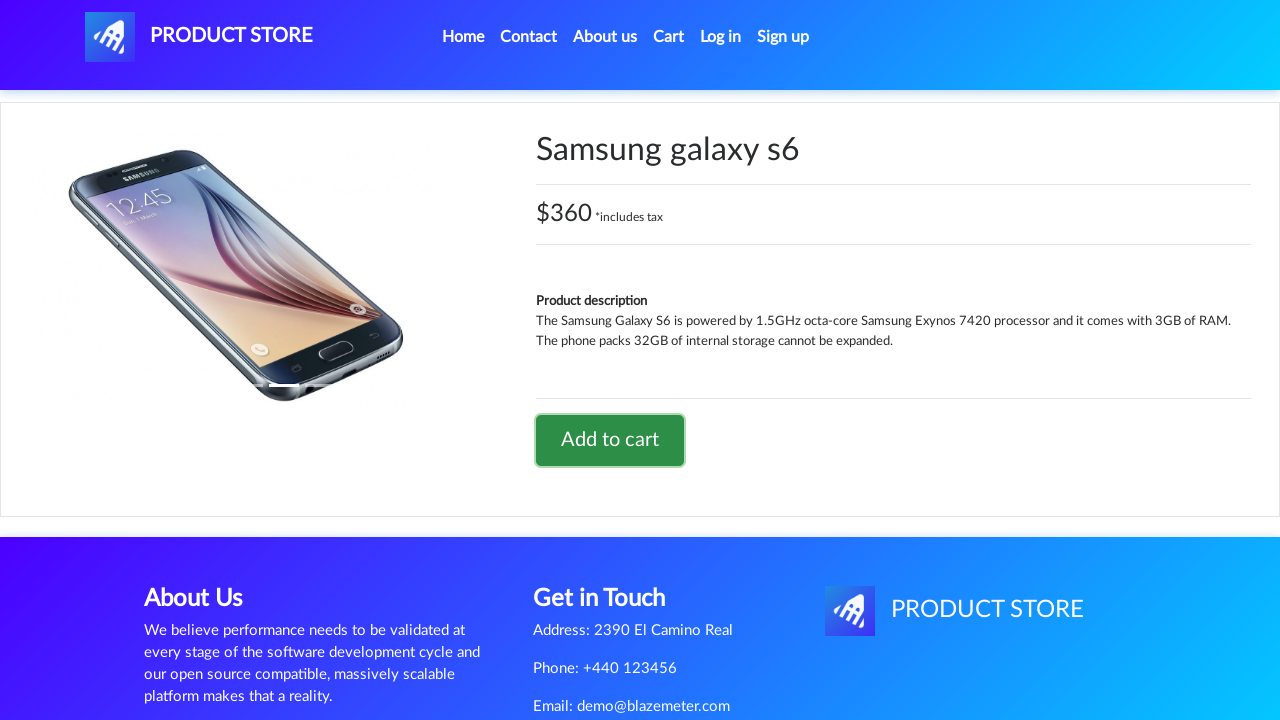

Set up handler to accept alert dialog
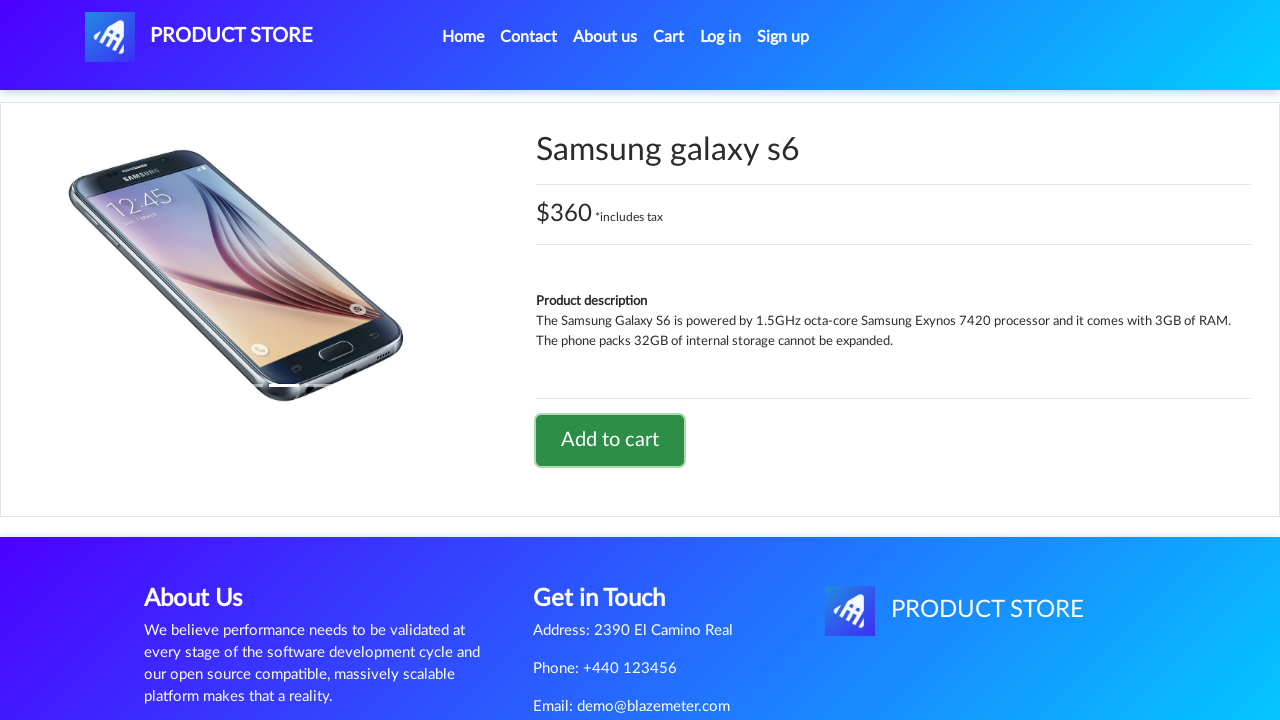

Waited 1 second after accepting alert
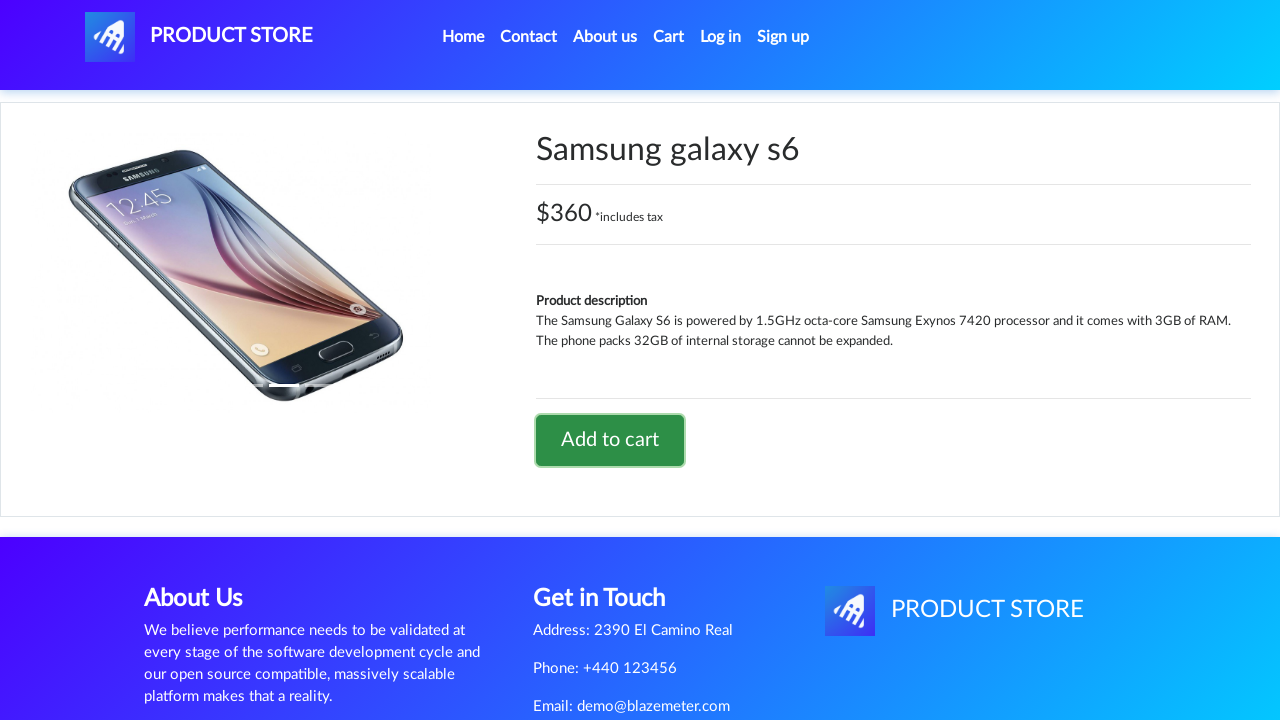

Clicked 'Home' link to return to main page at (463, 37) on xpath=//a[.='Home (current)']
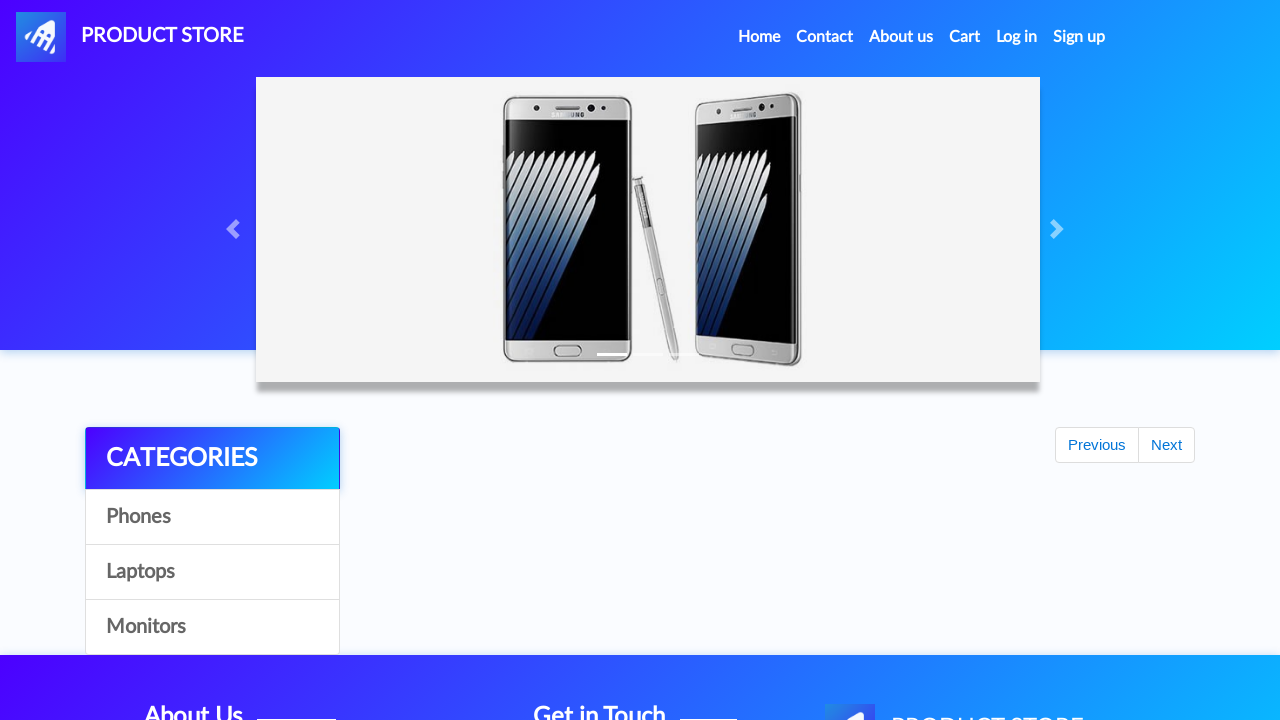

Home page loaded and category selector became visible
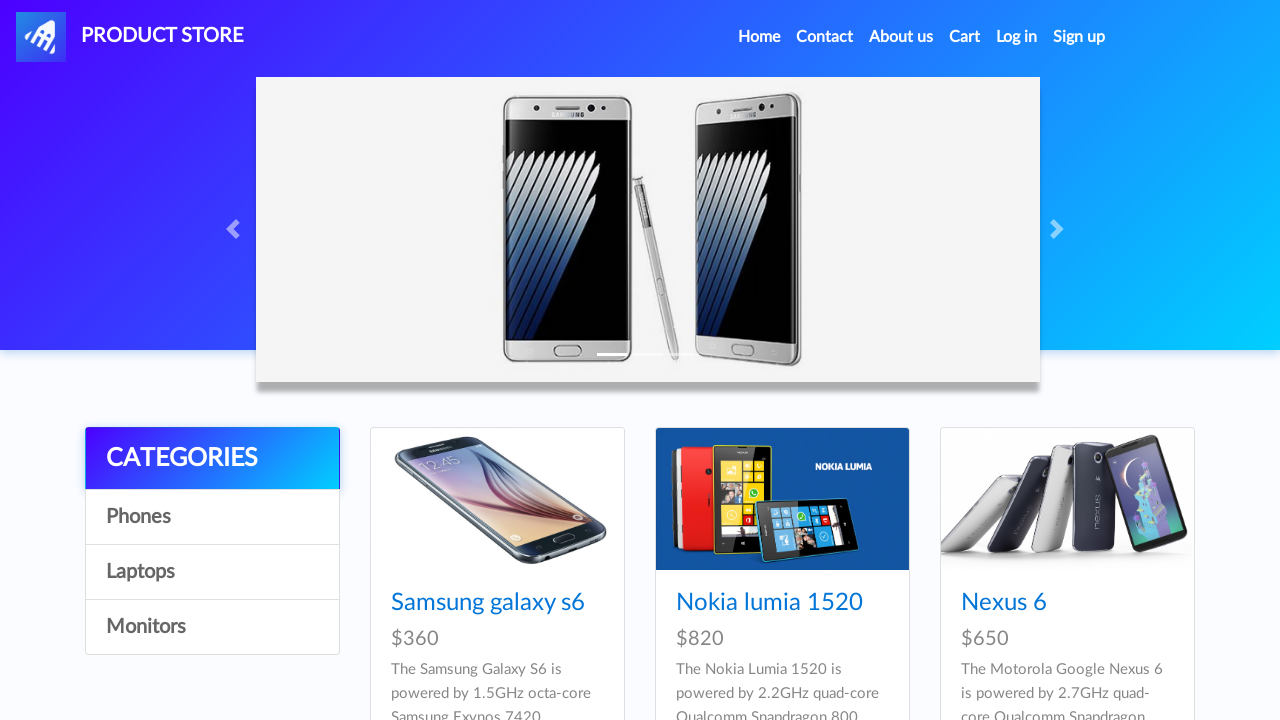

Clicked on Sony Xperia Z5 product link at (1037, 361) on xpath=//a[.='Sony xperia z5']
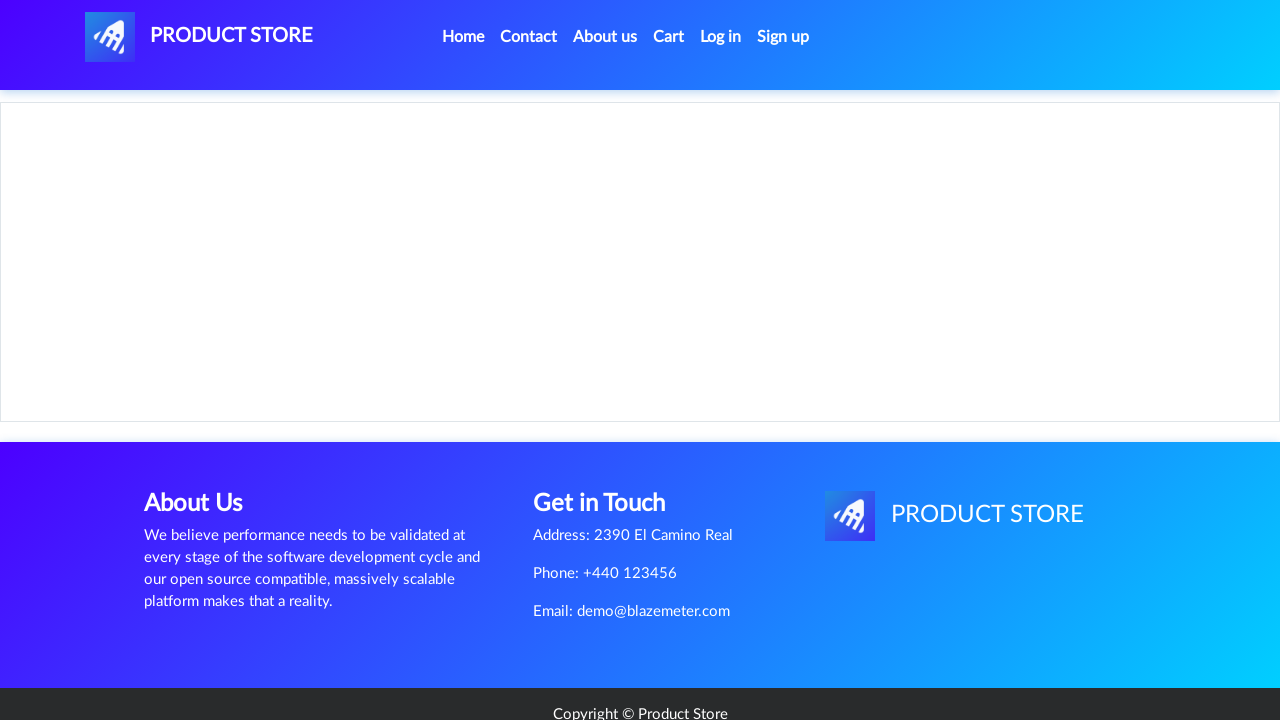

Product detail page for Sony Xperia Z5 loaded
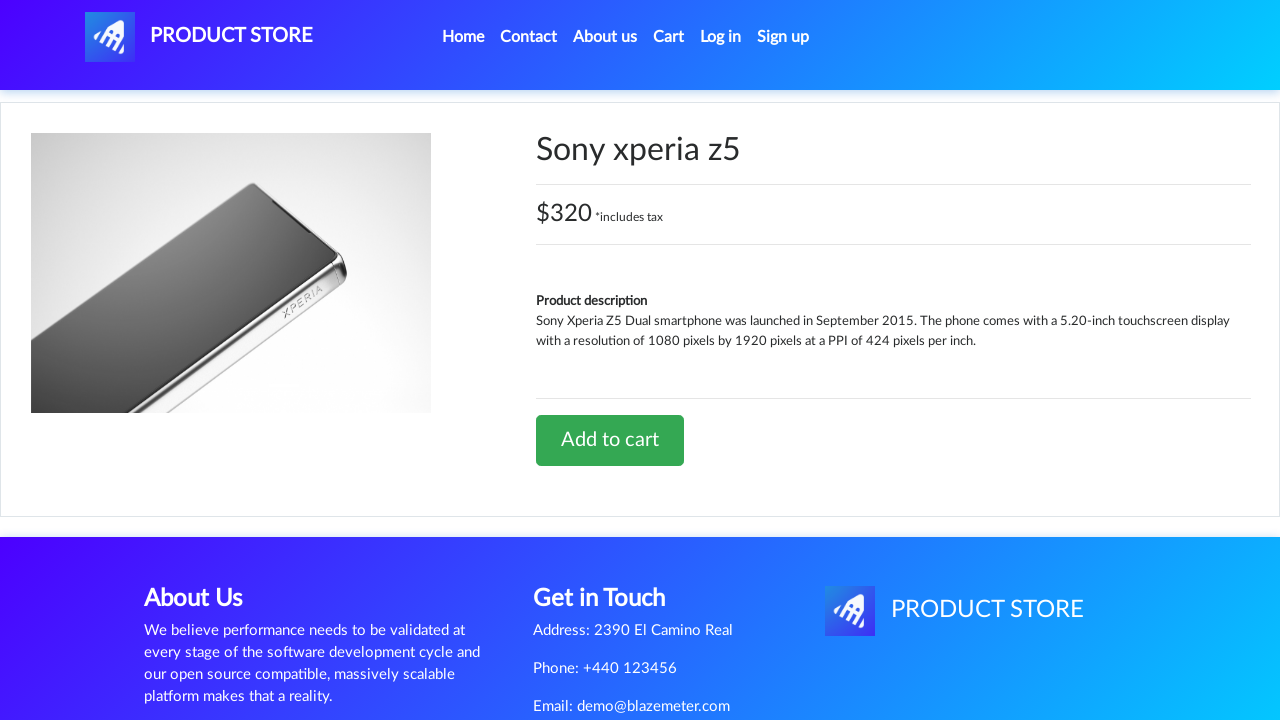

Clicked 'Add to cart' button for Sony Xperia Z5 at (610, 440) on xpath=//a[.='Add to cart']
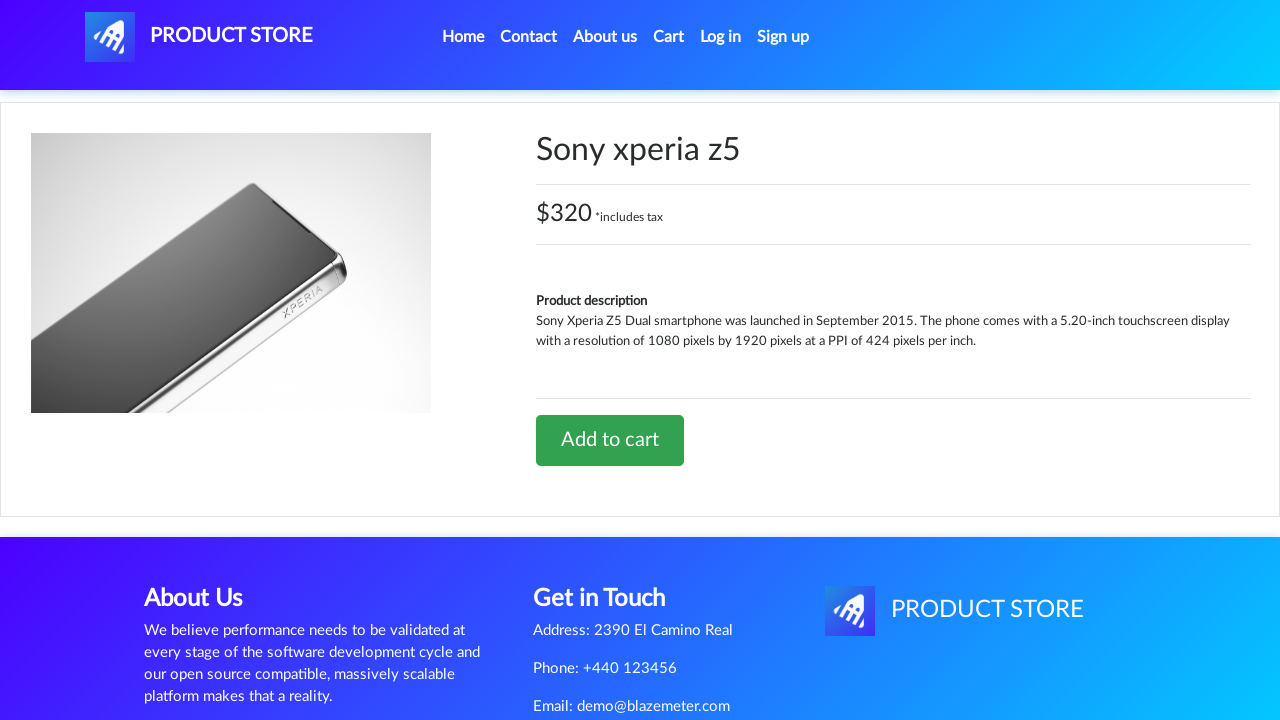

Waited 1 second after adding Sony Xperia Z5 to cart
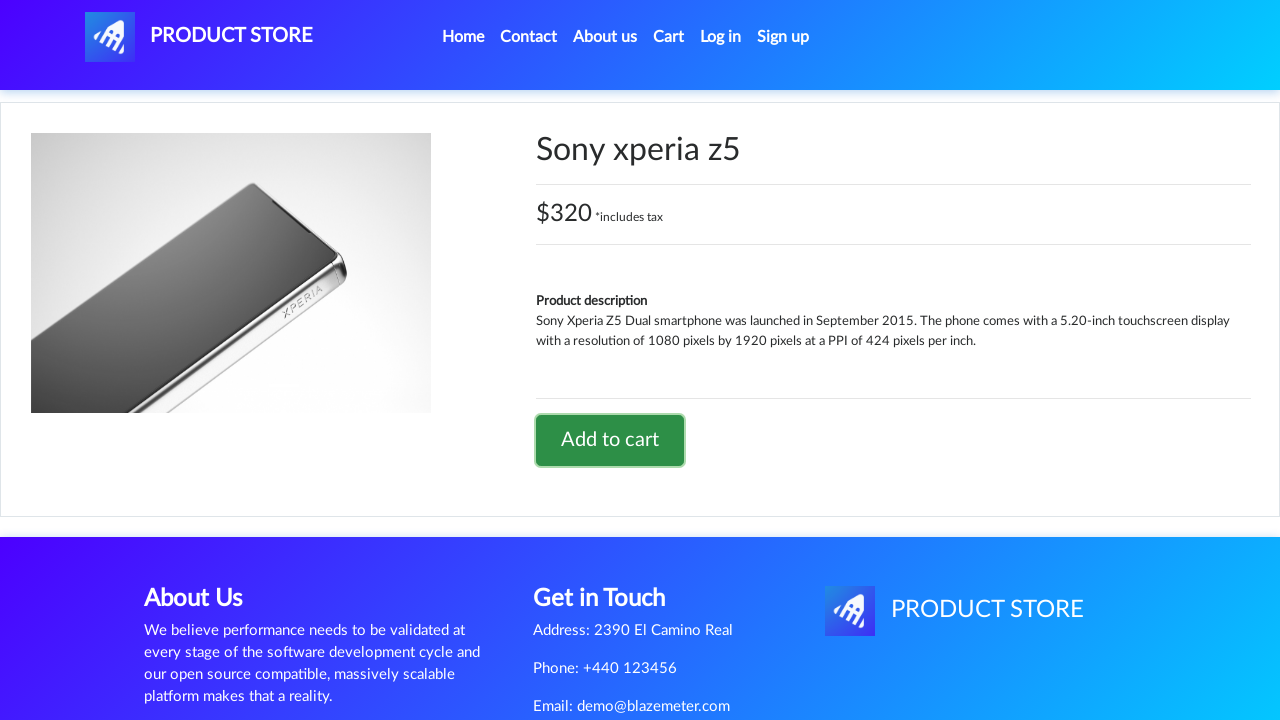

Clicked 'Home' link to return to main page at (463, 37) on xpath=//a[.='Home (current)']
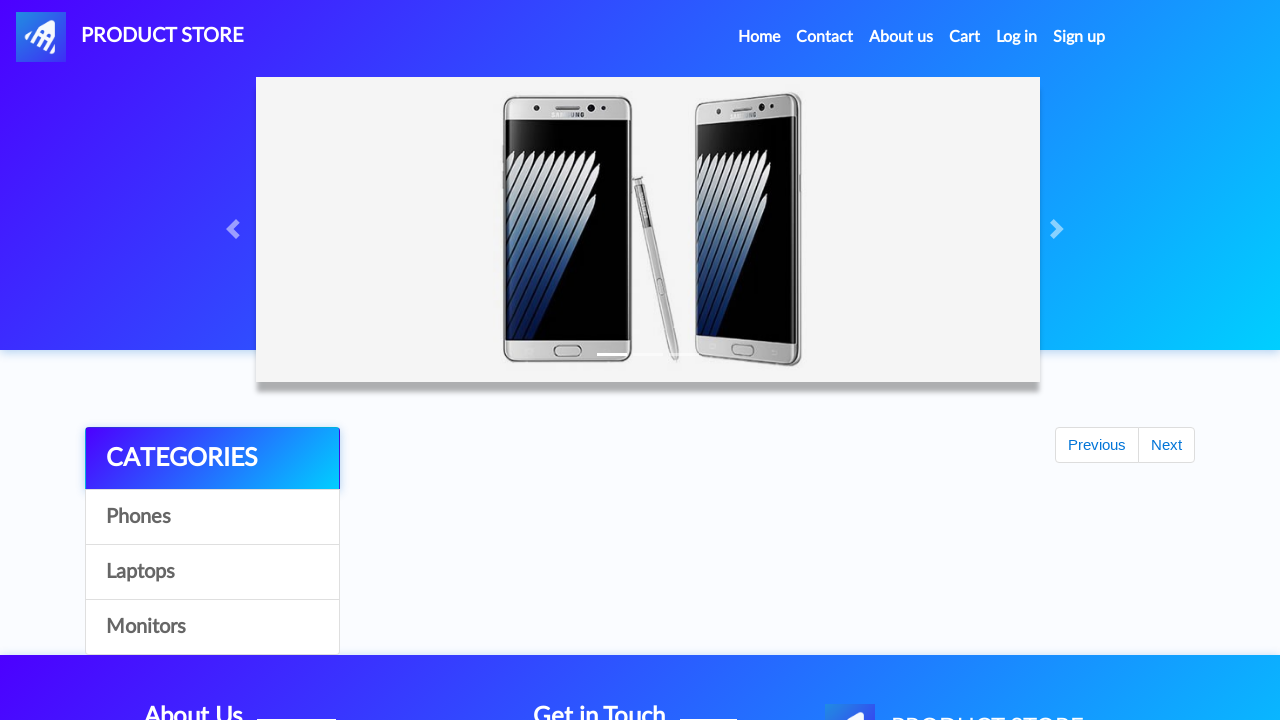

Home page loaded and category selector became visible
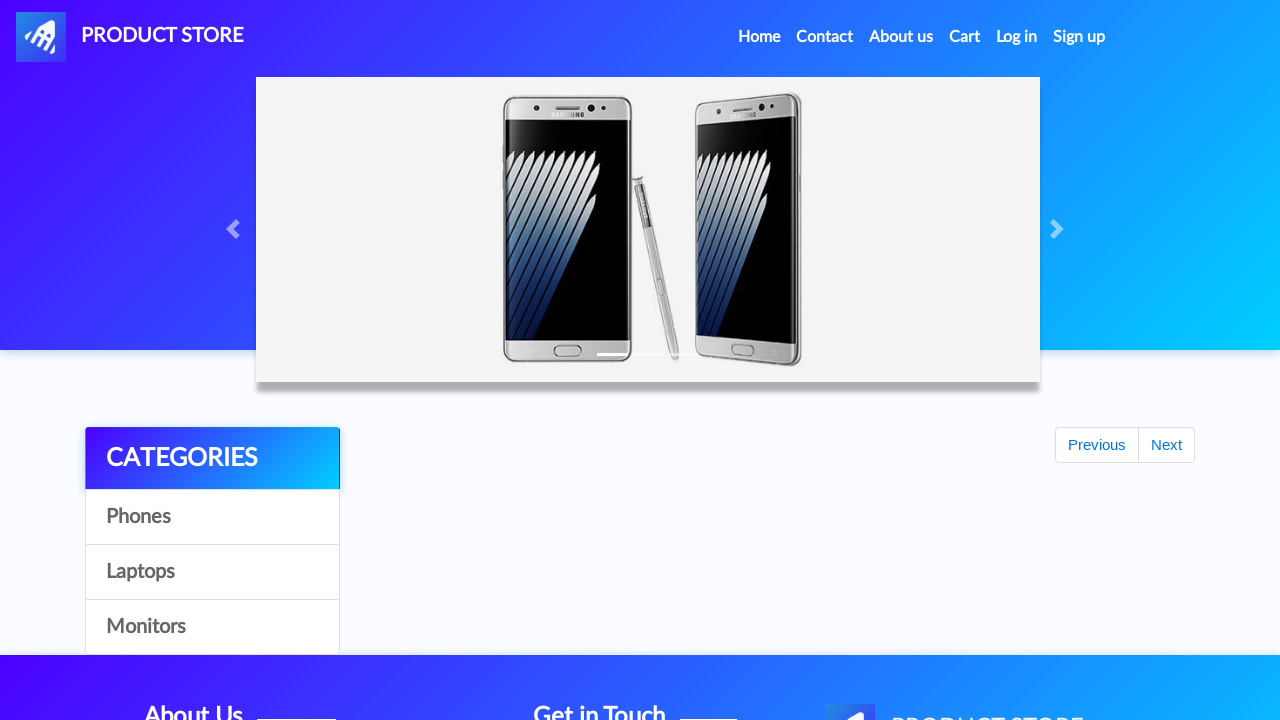

Clicked on 'Laptops' category at (212, 572) on xpath=//a[.='Laptops']
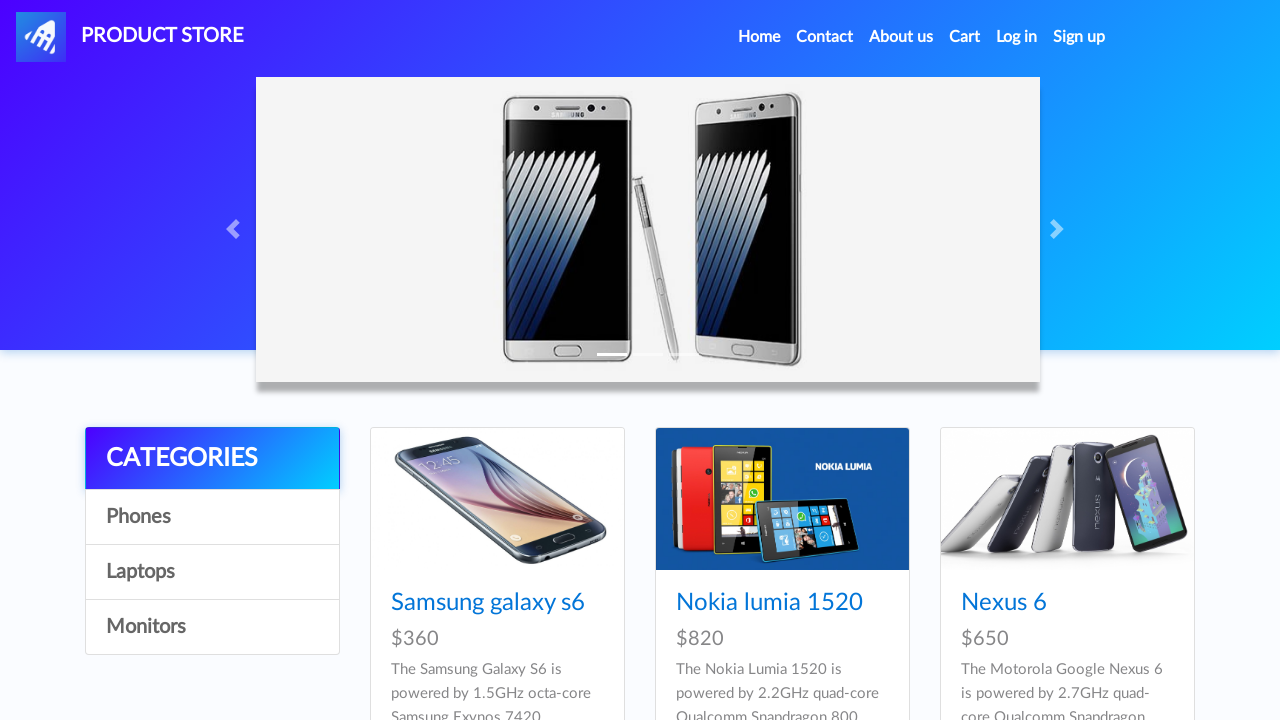

Laptops category page loaded and Sony Vaio i5 product became visible
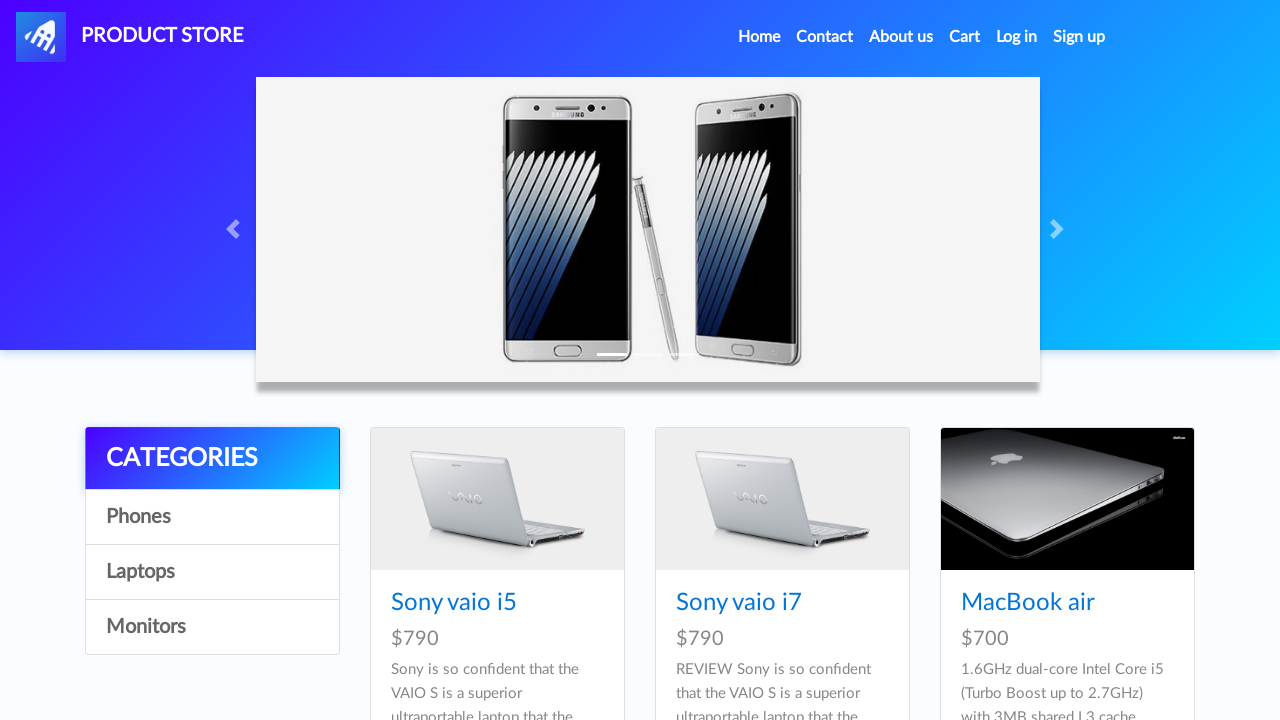

Clicked on Sony Vaio i5 product link at (454, 603) on xpath=//a[.='Sony vaio i5']
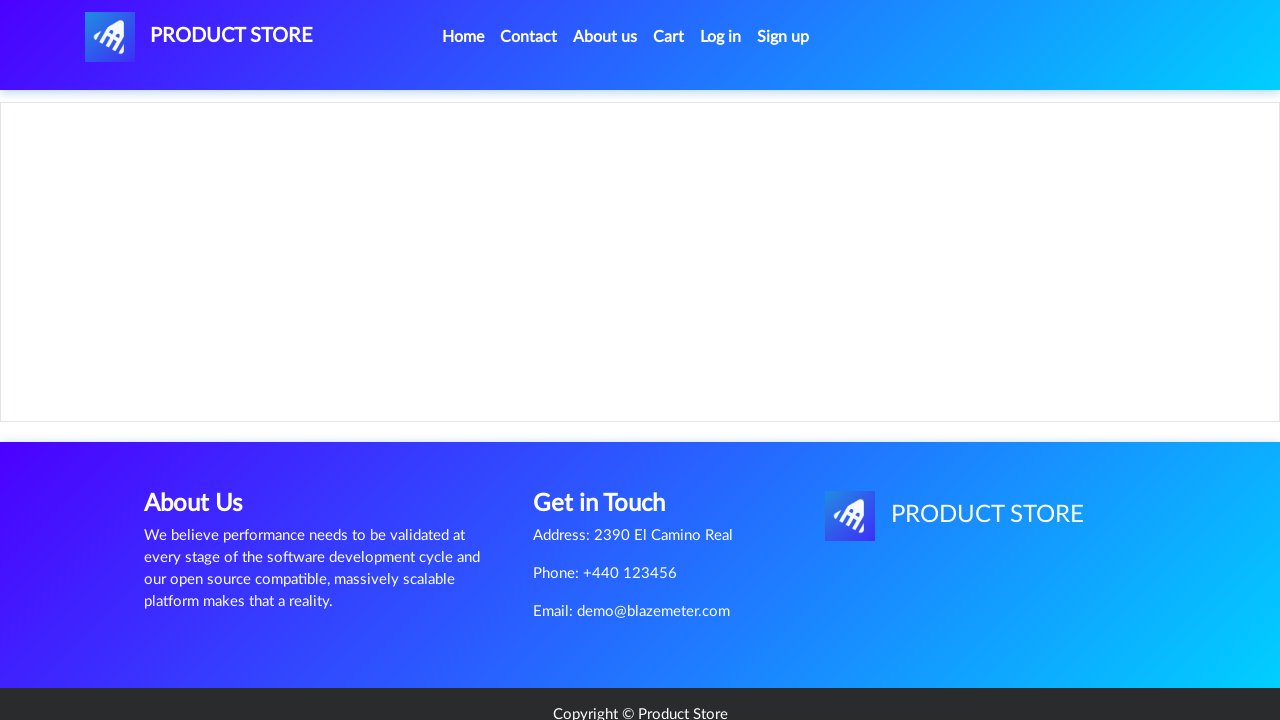

Waited 1 second for product detail page to load
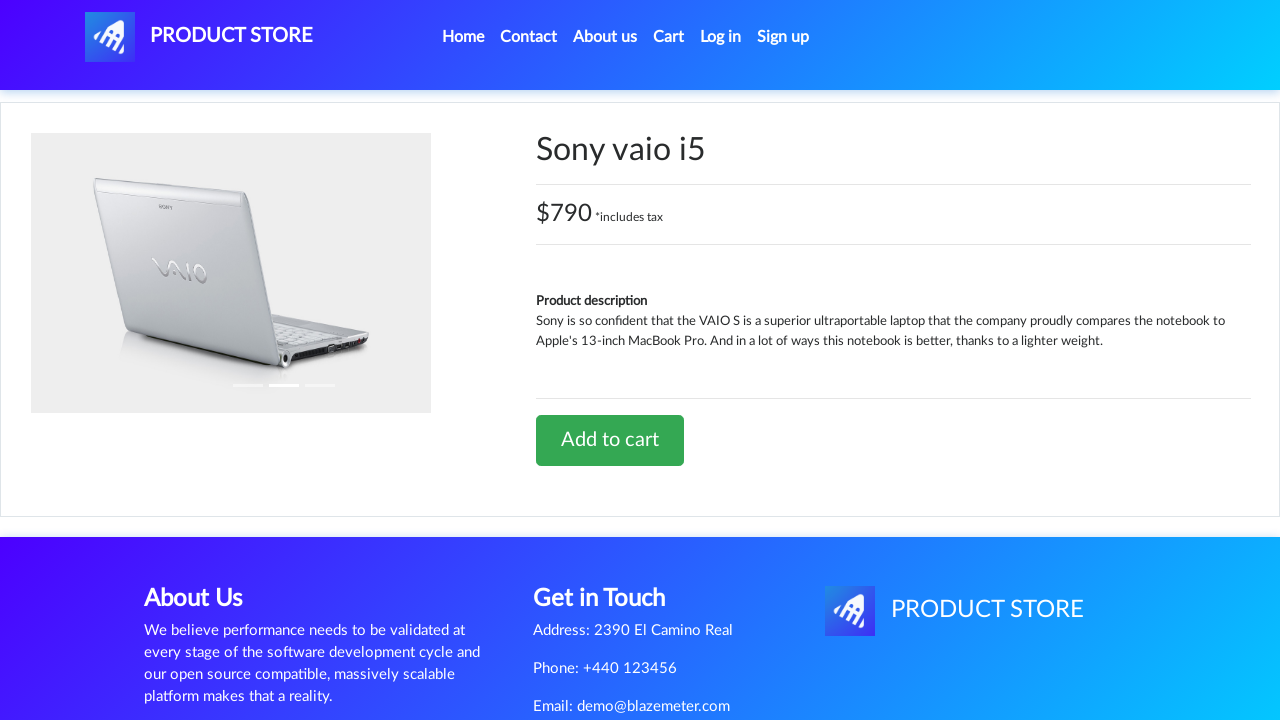

Clicked 'Add to cart' button for Sony Vaio i5 at (610, 440) on xpath=//a[.='Add to cart']
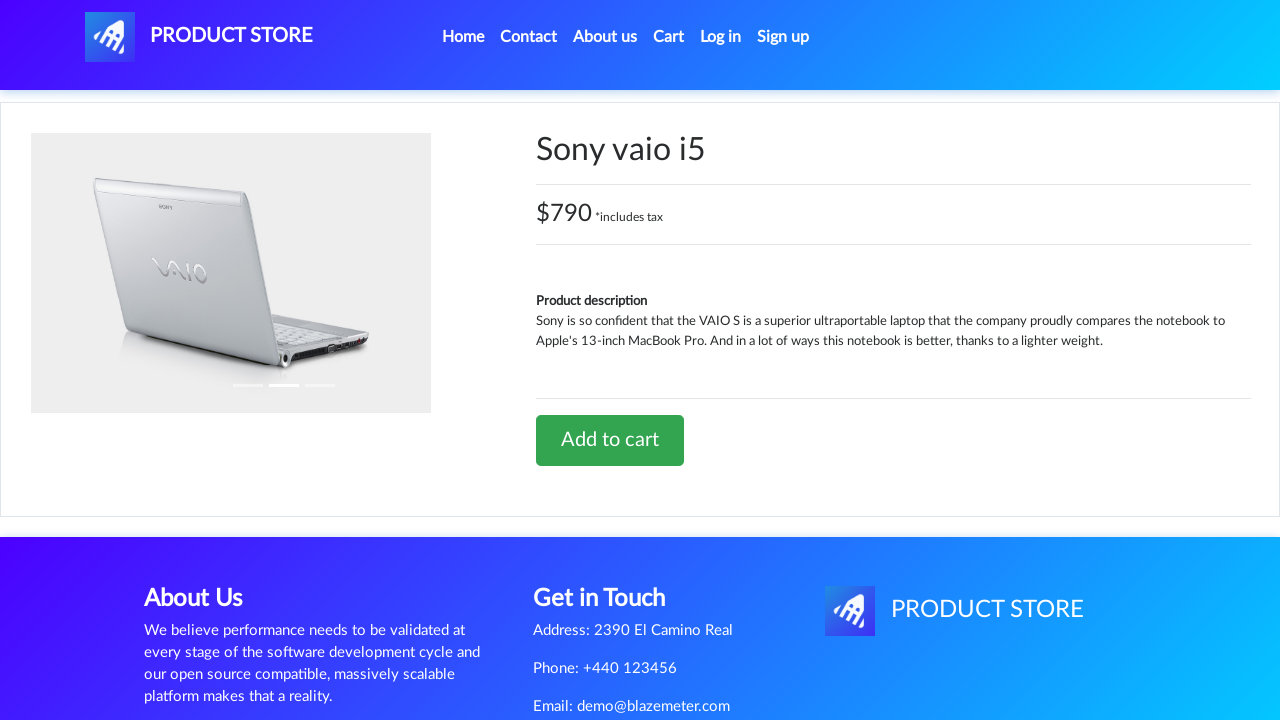

Waited 1 second after adding Sony Vaio i5 to cart
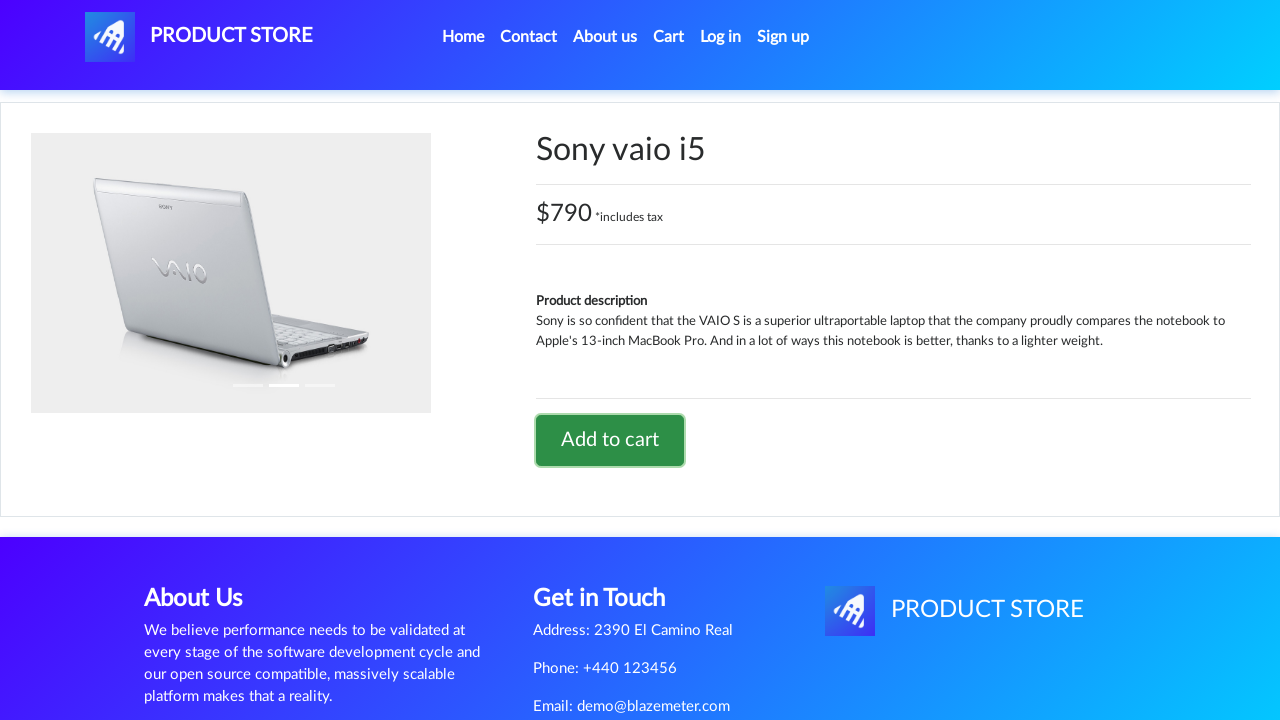

Clicked 'Home' link to return to main page at (463, 37) on xpath=//a[.='Home (current)']
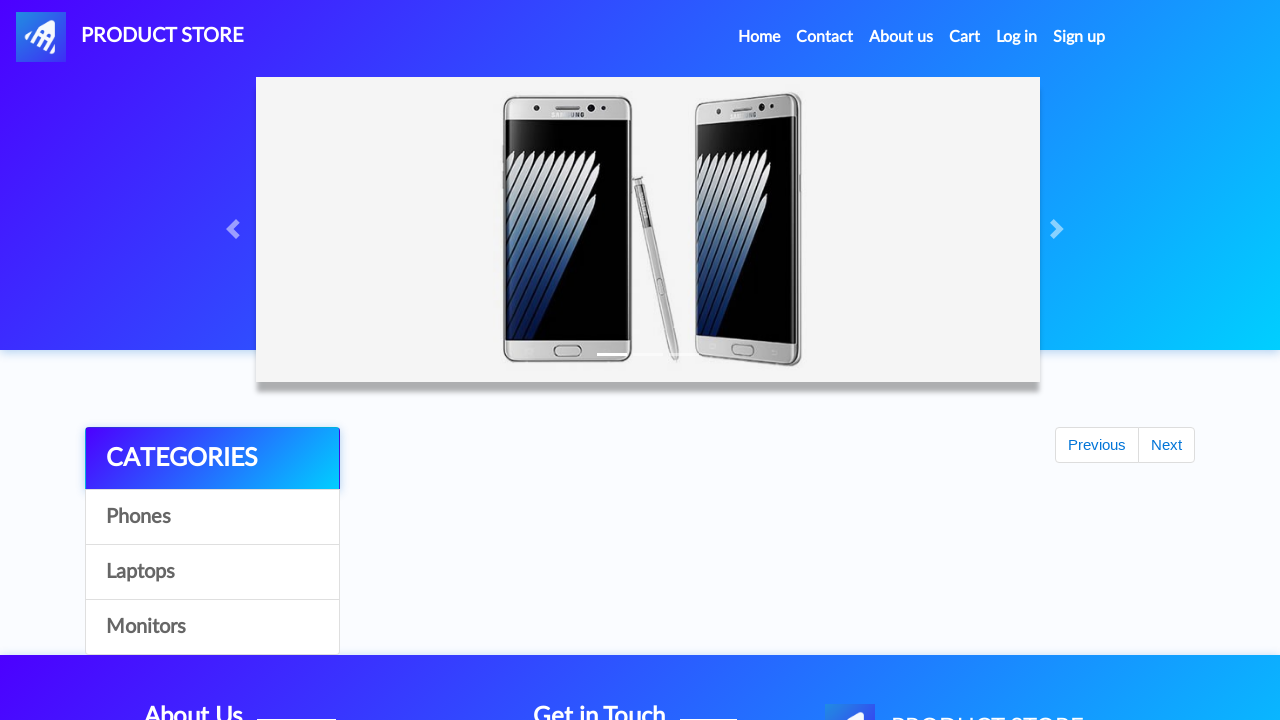

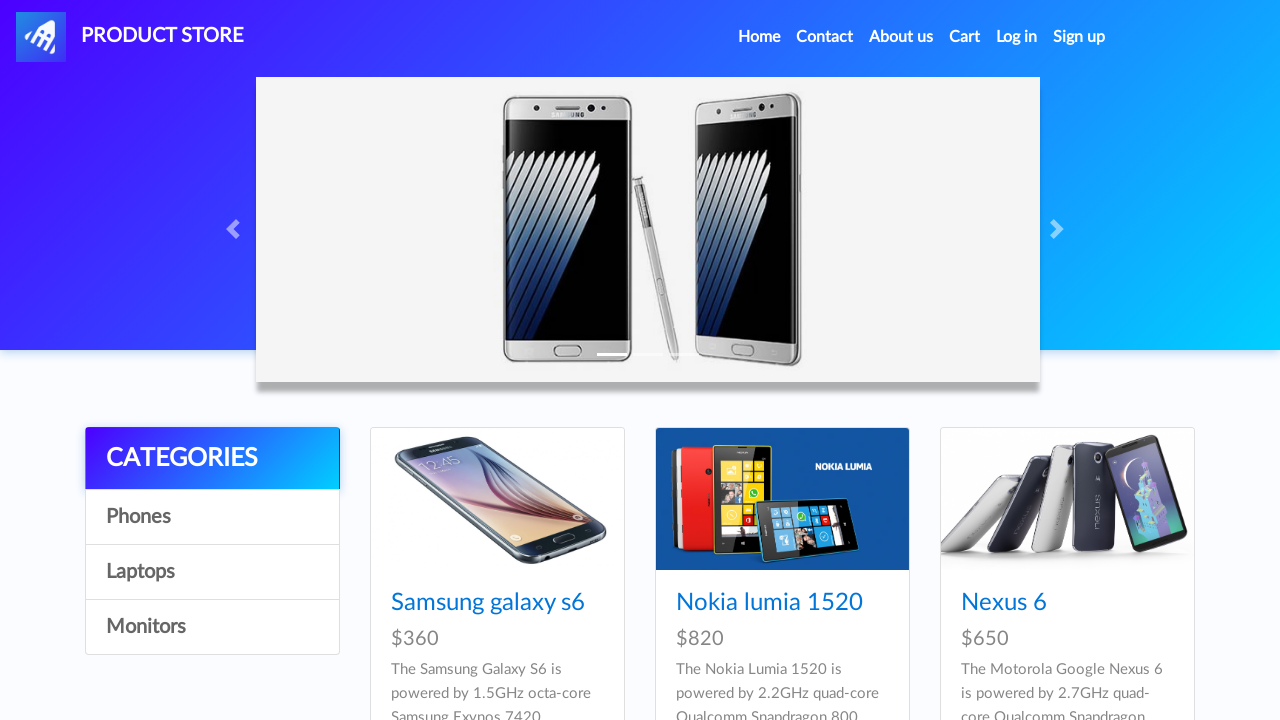